Tests jQuery UI accordion functionality by clicking on section 2 and verifying that it expands while other sections collapse

Starting URL: http://jqueryui.com/accordion/#default

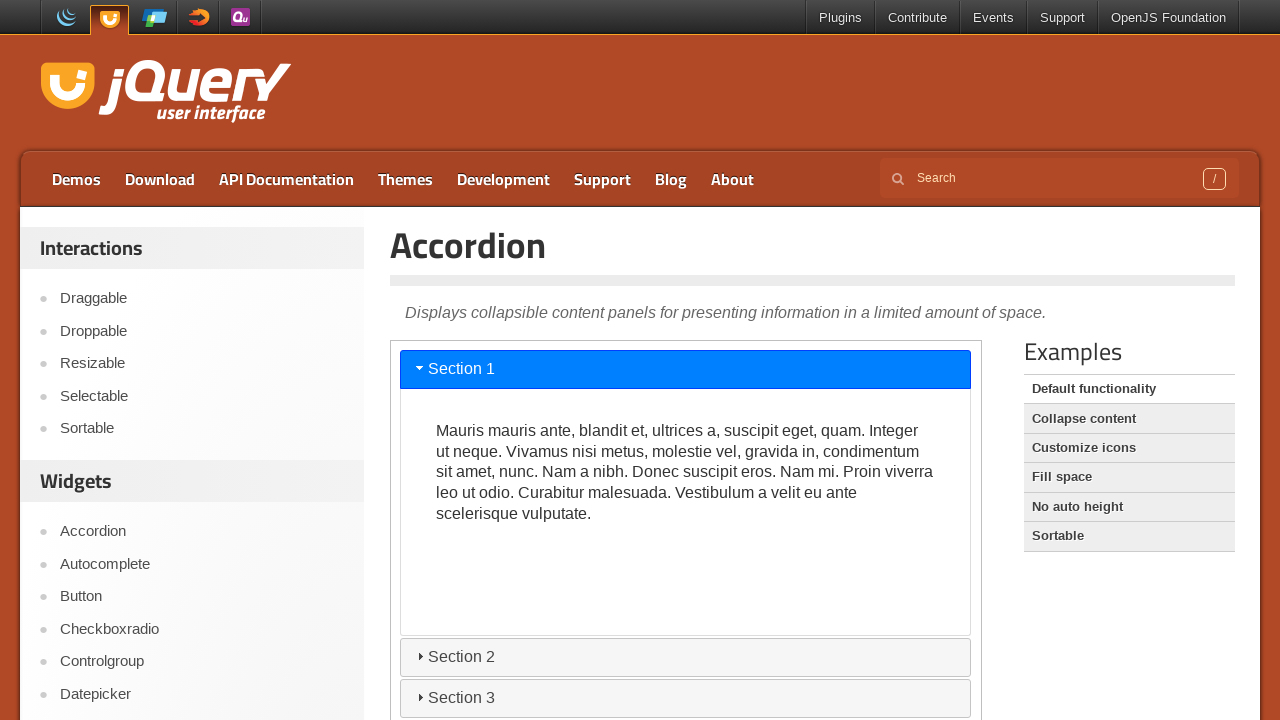

Waited for iframe to load
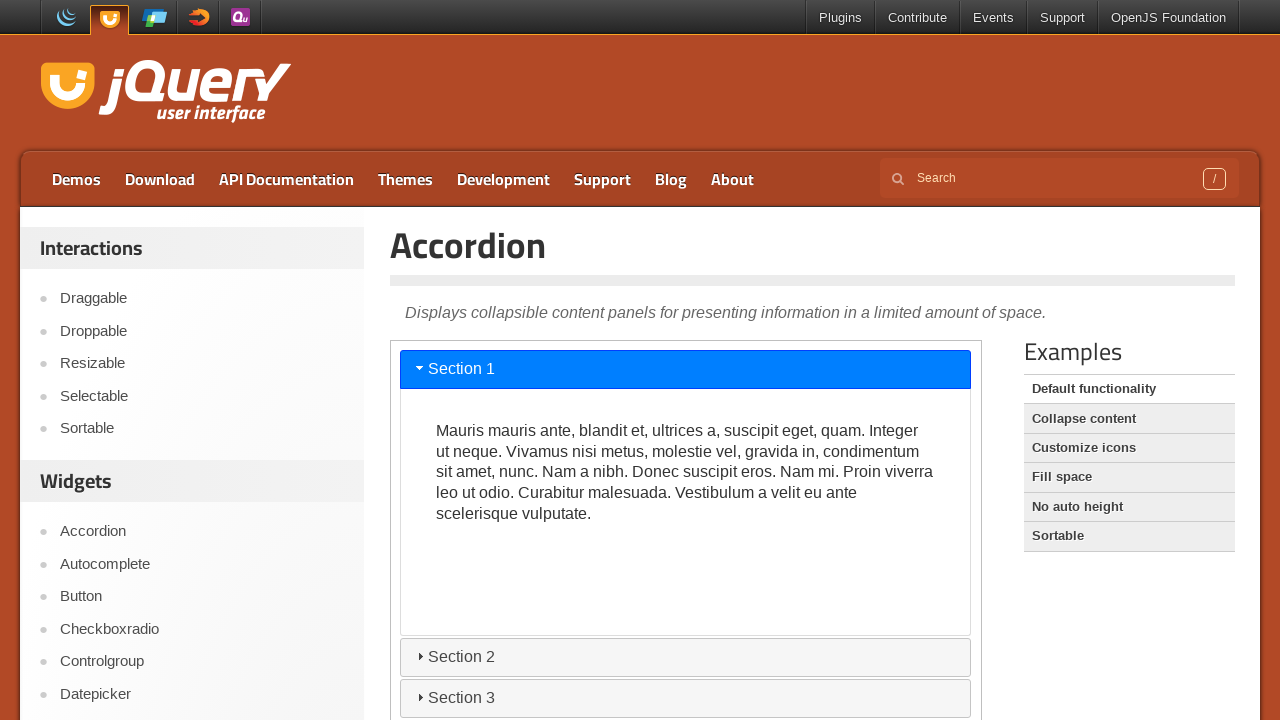

Switched to iframe content frame
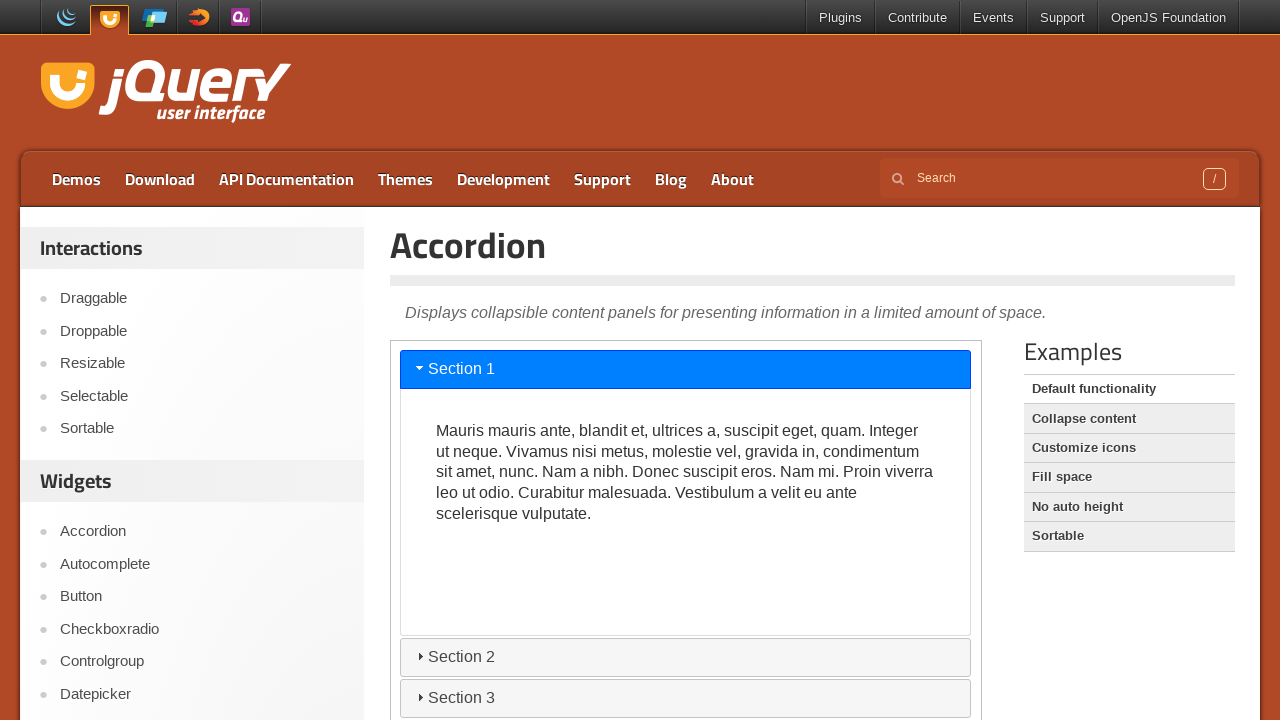

Clicked on section 2 of the accordion at (686, 657) on #ui-id-3
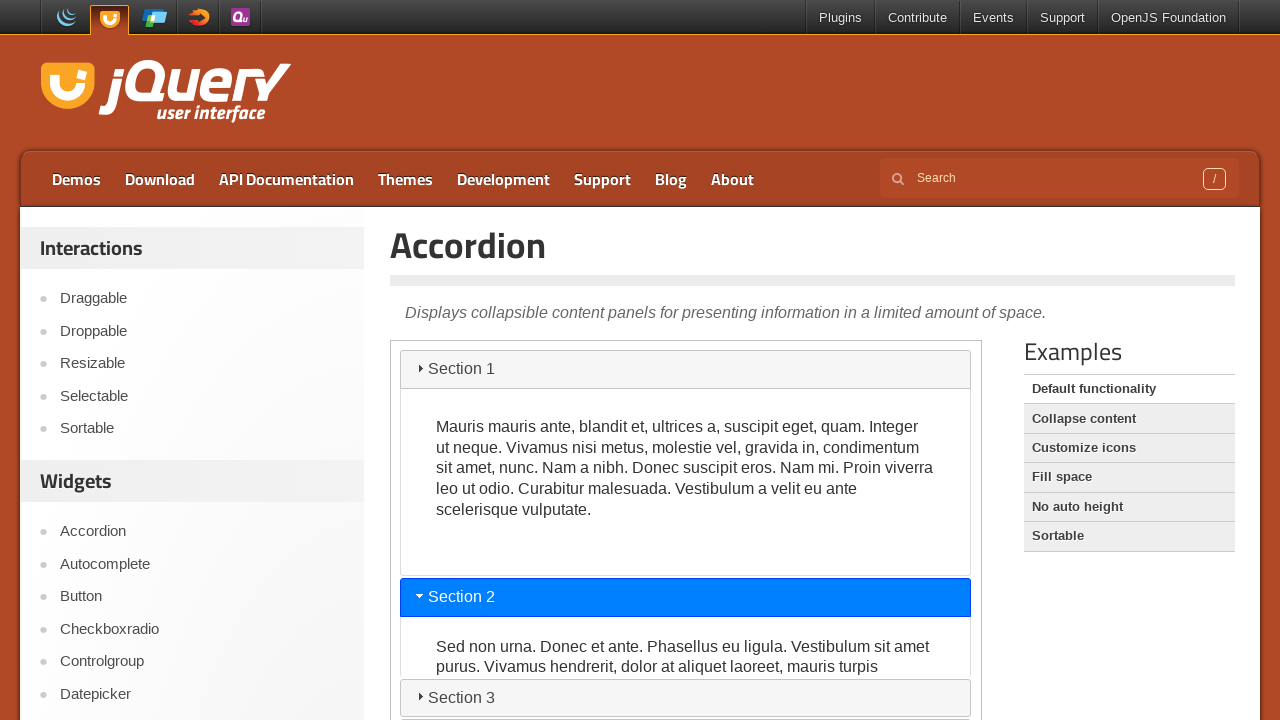

Verified section 2 is expanded (aria-expanded='true')
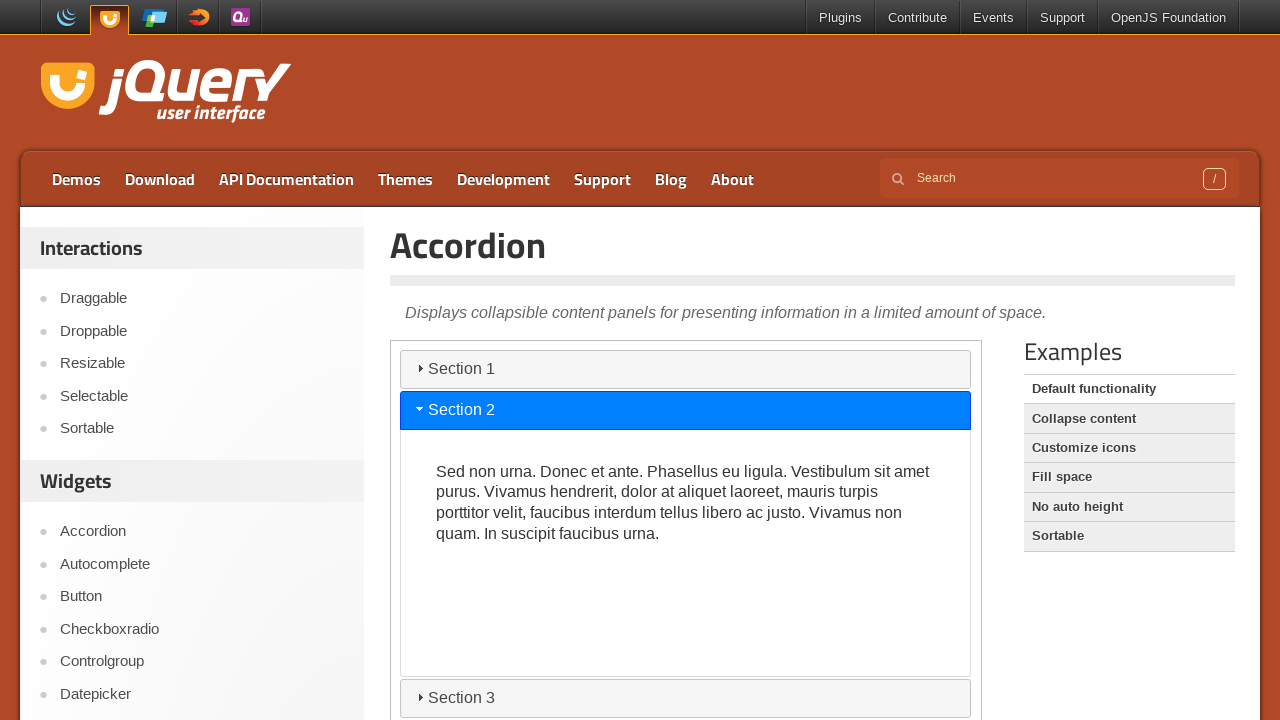

Retrieved text content from section 2
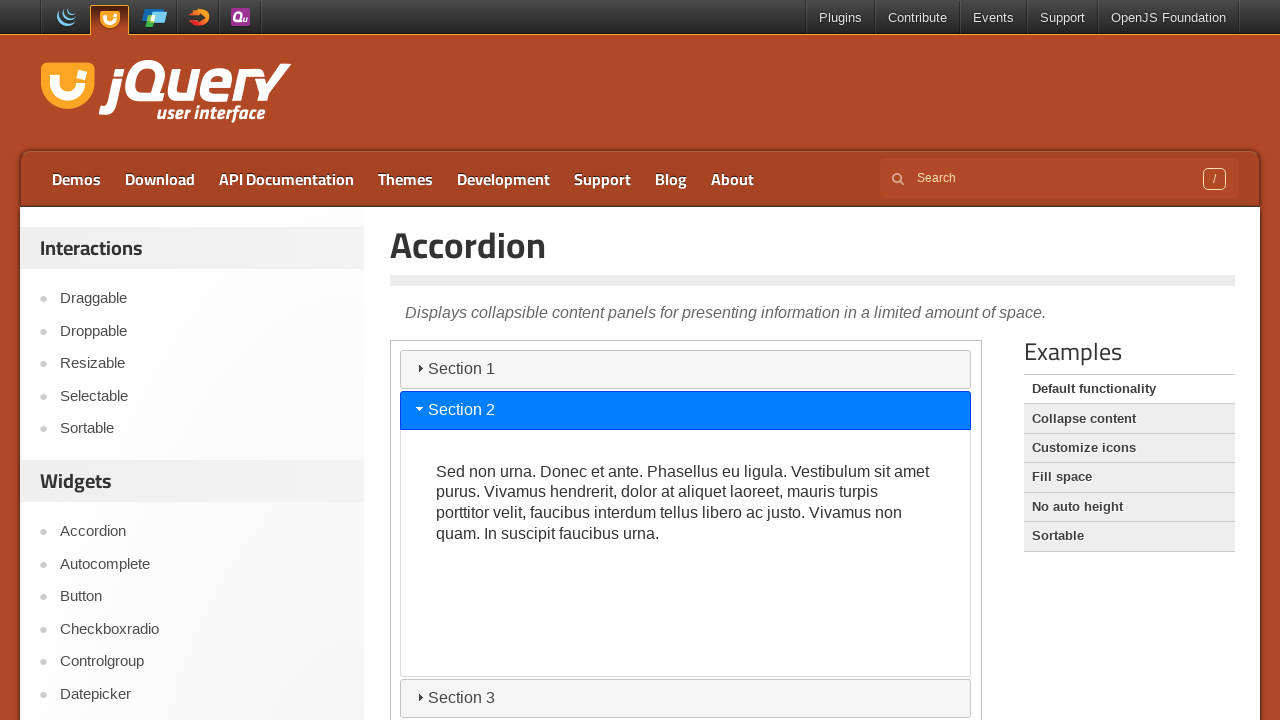

Verified section 1 is collapsed (aria-expanded='false')
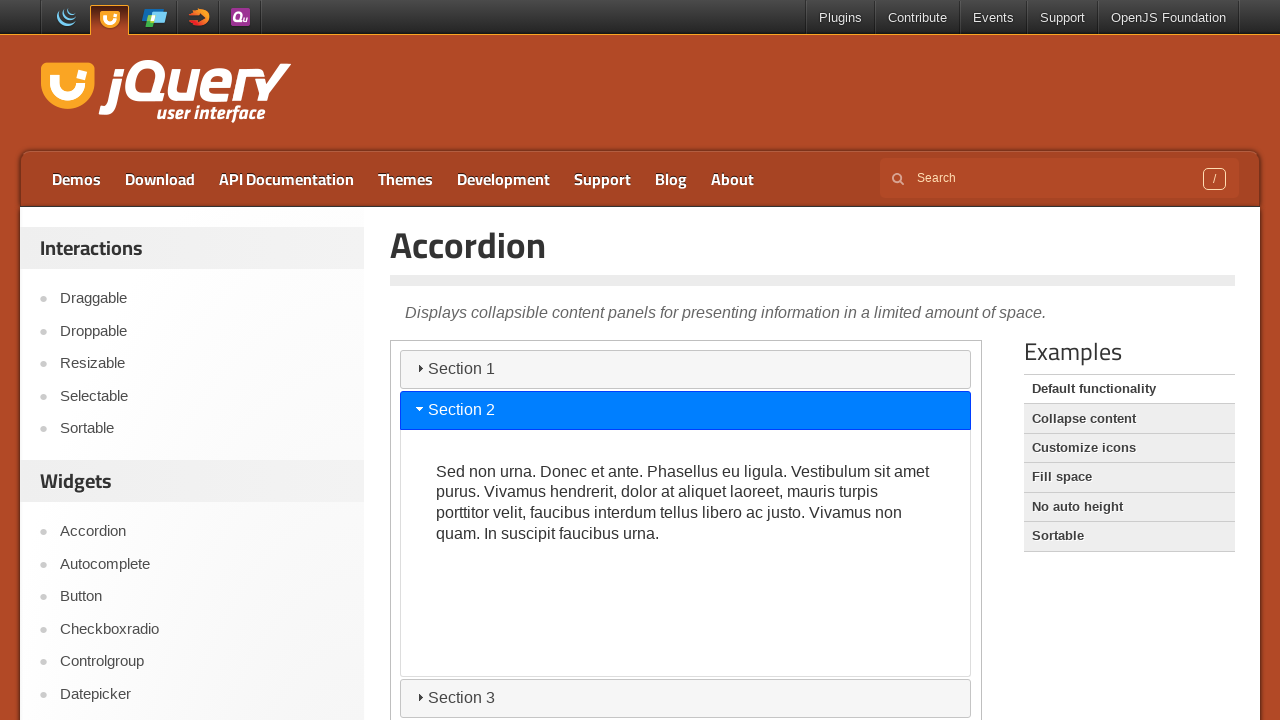

Verified section 3 is collapsed (aria-expanded='false')
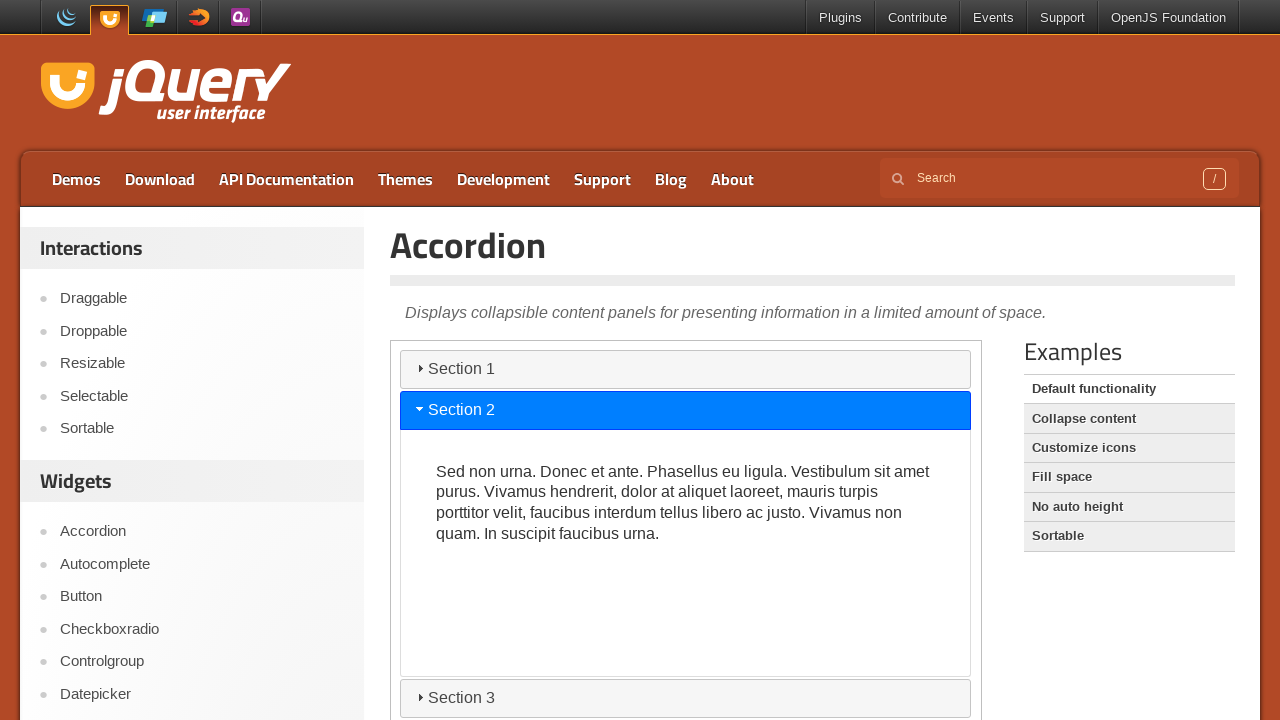

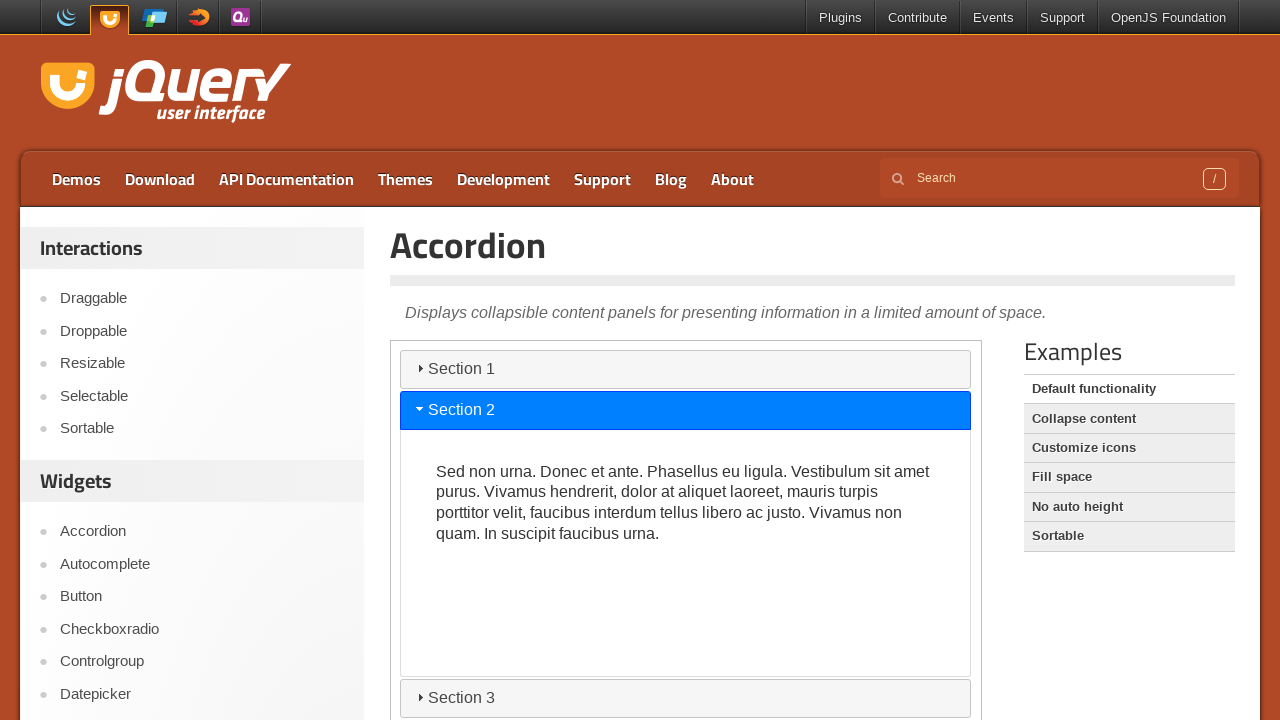